Tests clearing the complete state of all items by checking and then unchecking the toggle-all checkbox.

Starting URL: https://demo.playwright.dev/todomvc

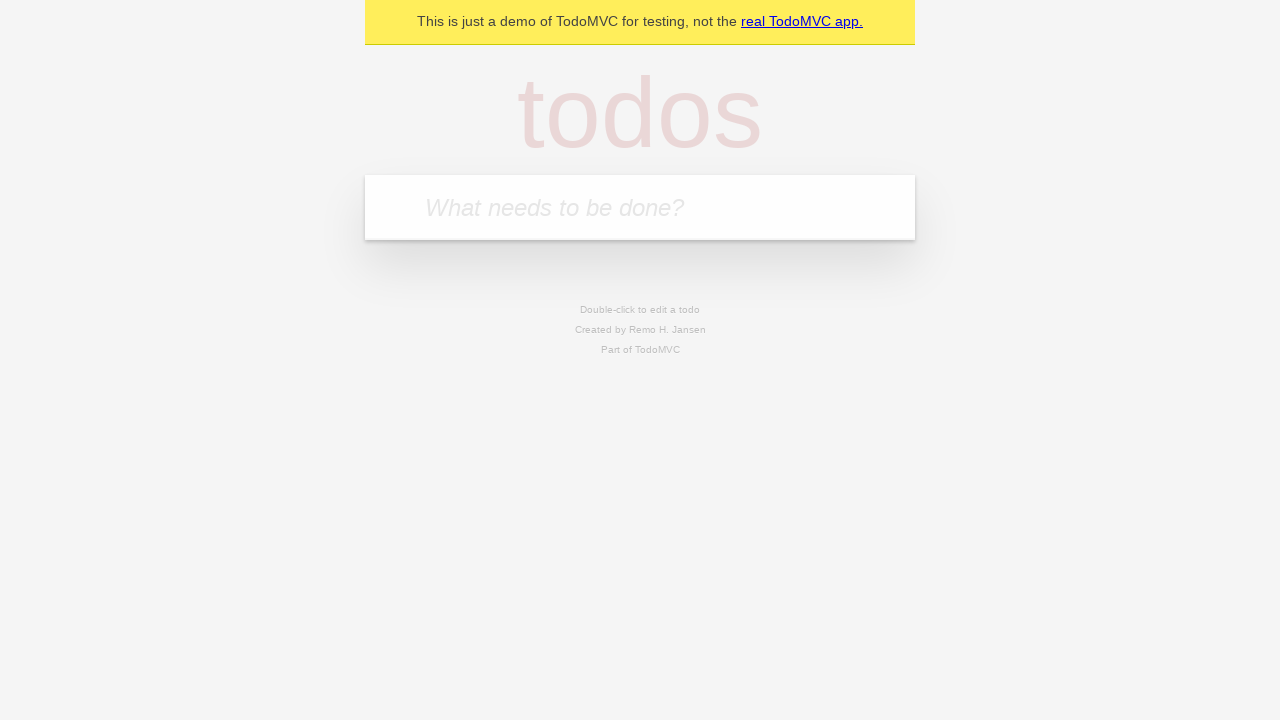

Filled new todo input with 'buy some cheese' on .new-todo
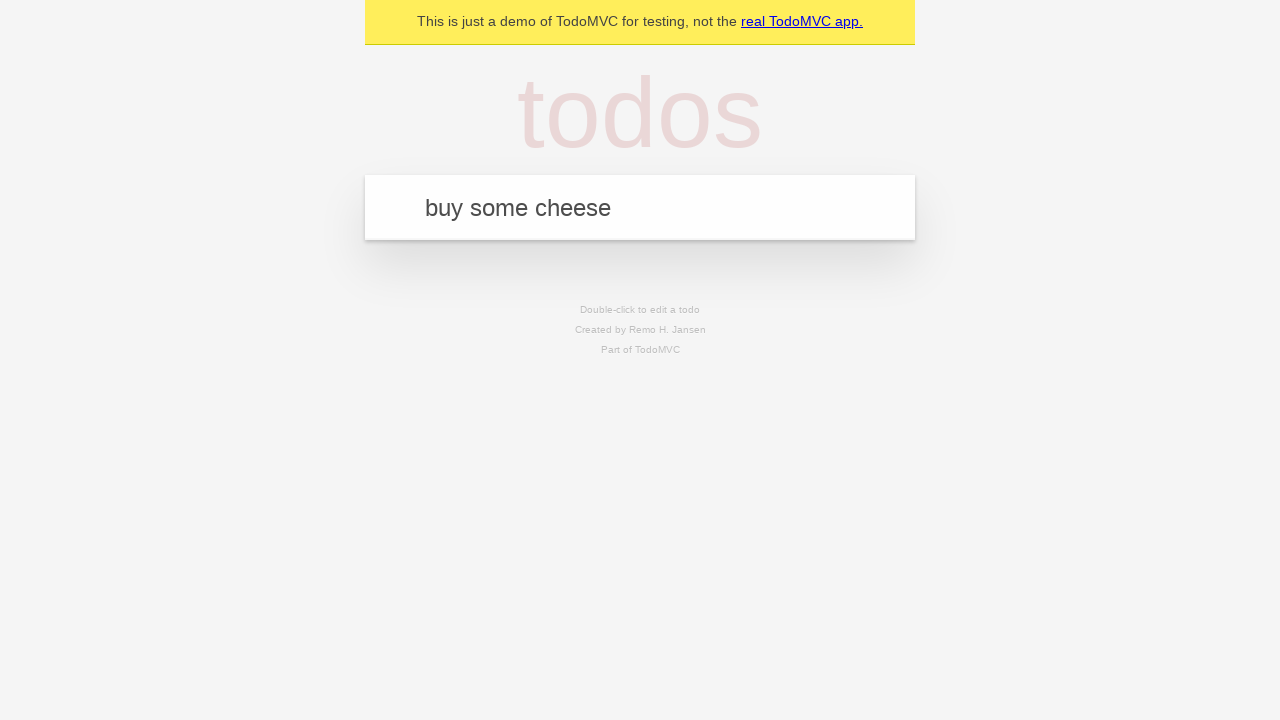

Pressed Enter to create first todo on .new-todo
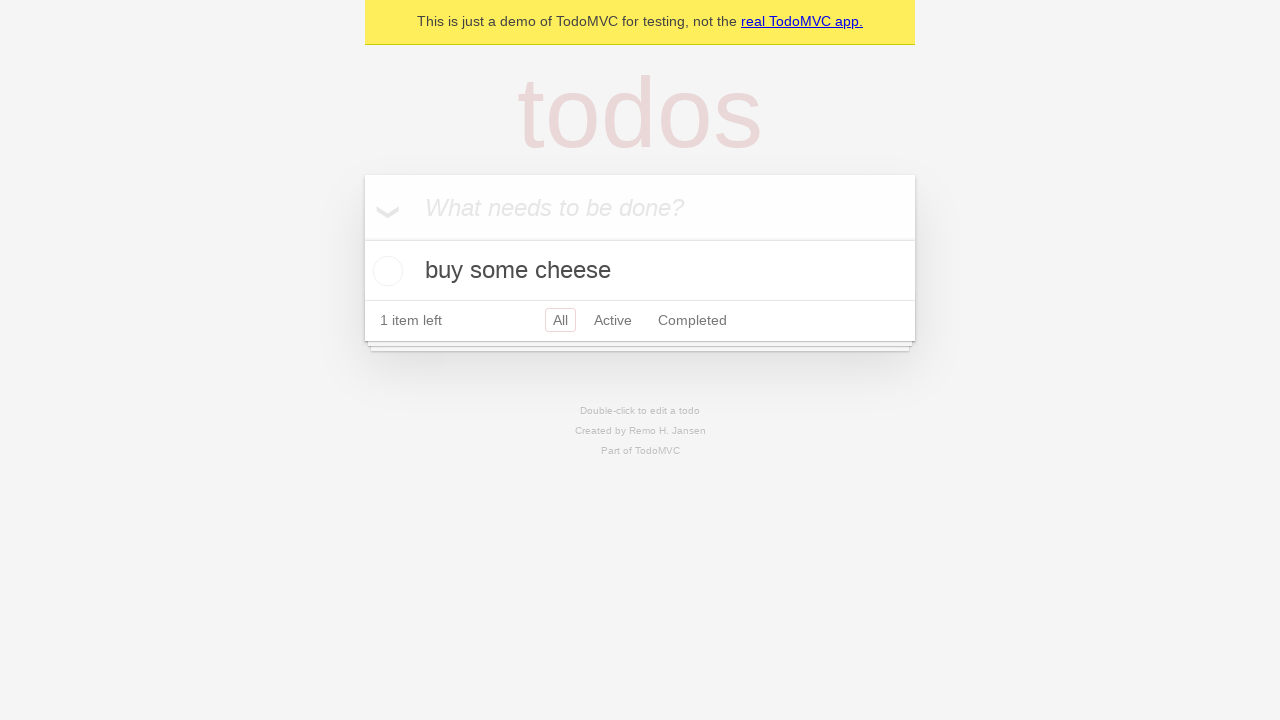

Filled new todo input with 'feed the cat' on .new-todo
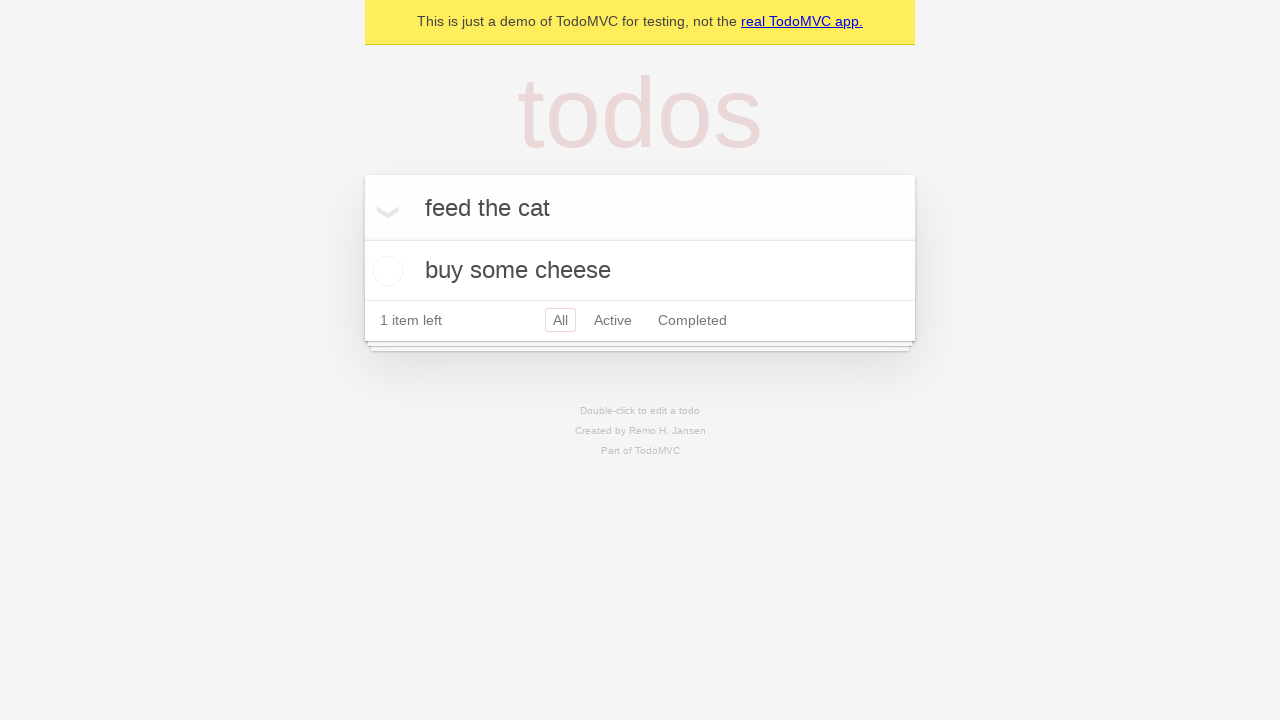

Pressed Enter to create second todo on .new-todo
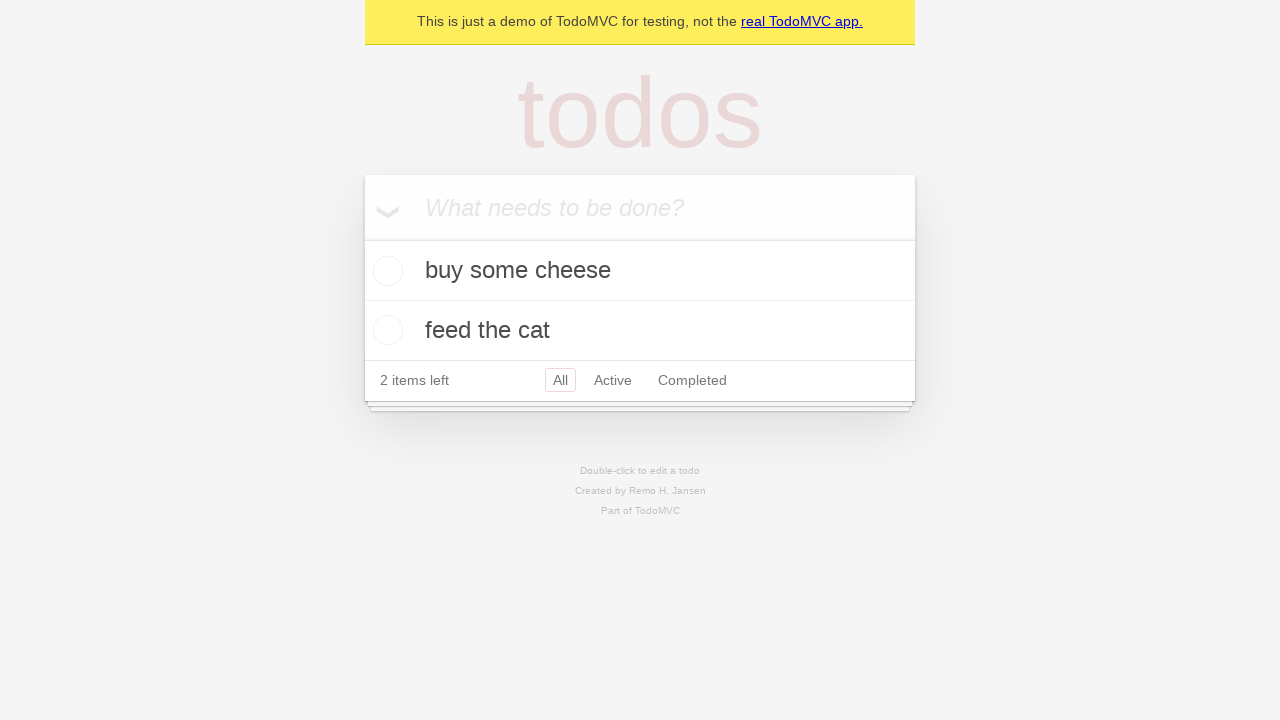

Filled new todo input with 'book a doctors appointment' on .new-todo
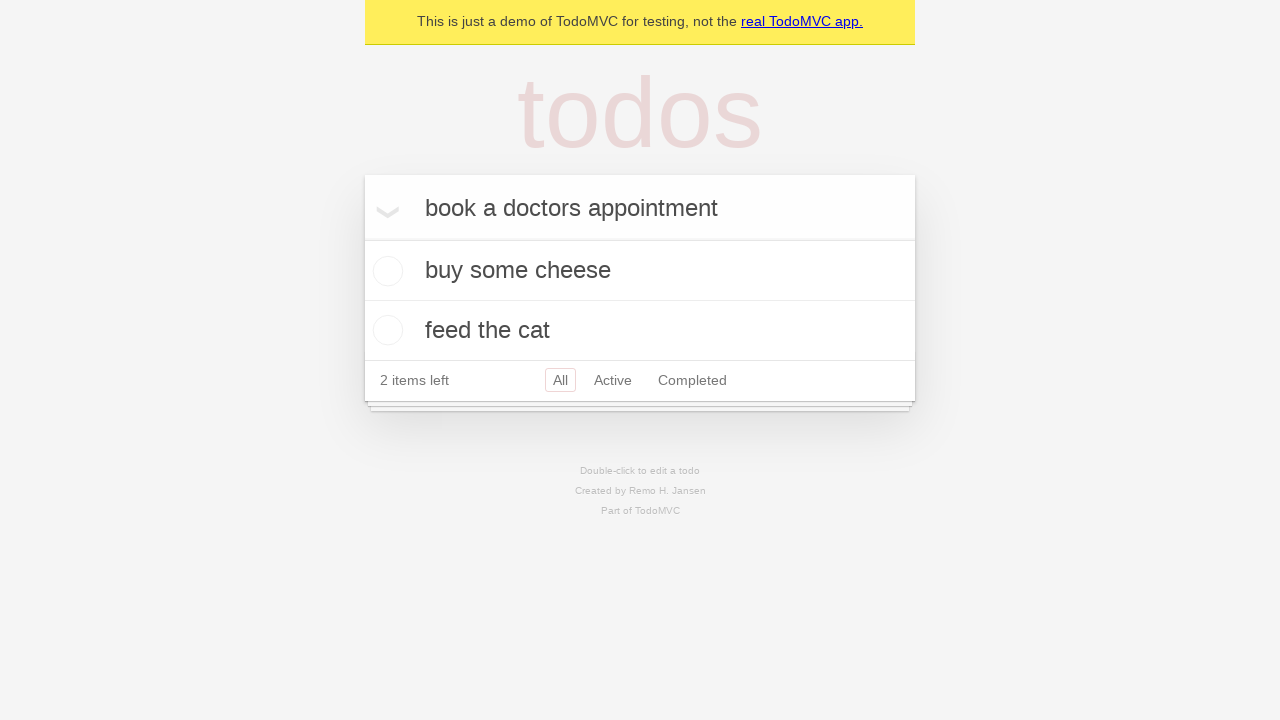

Pressed Enter to create third todo on .new-todo
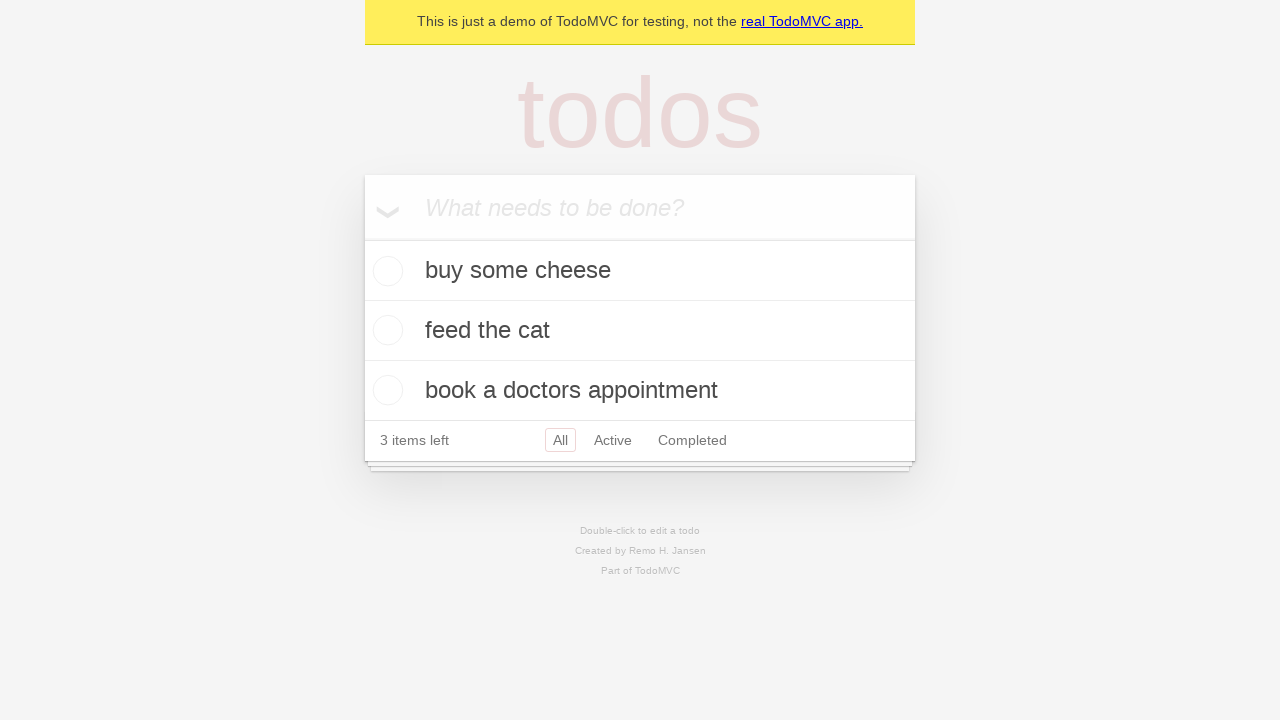

Waited for all three todos to load
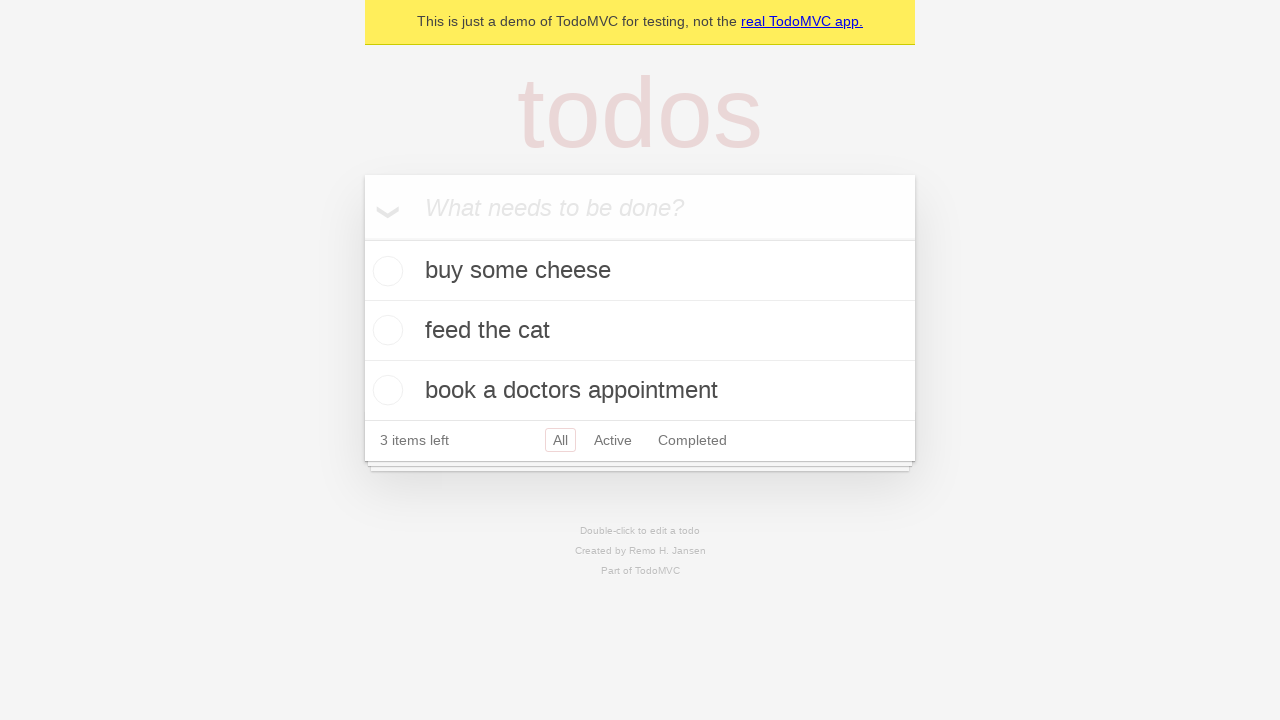

Checked the toggle-all checkbox to mark all todos as complete at (362, 238) on .toggle-all
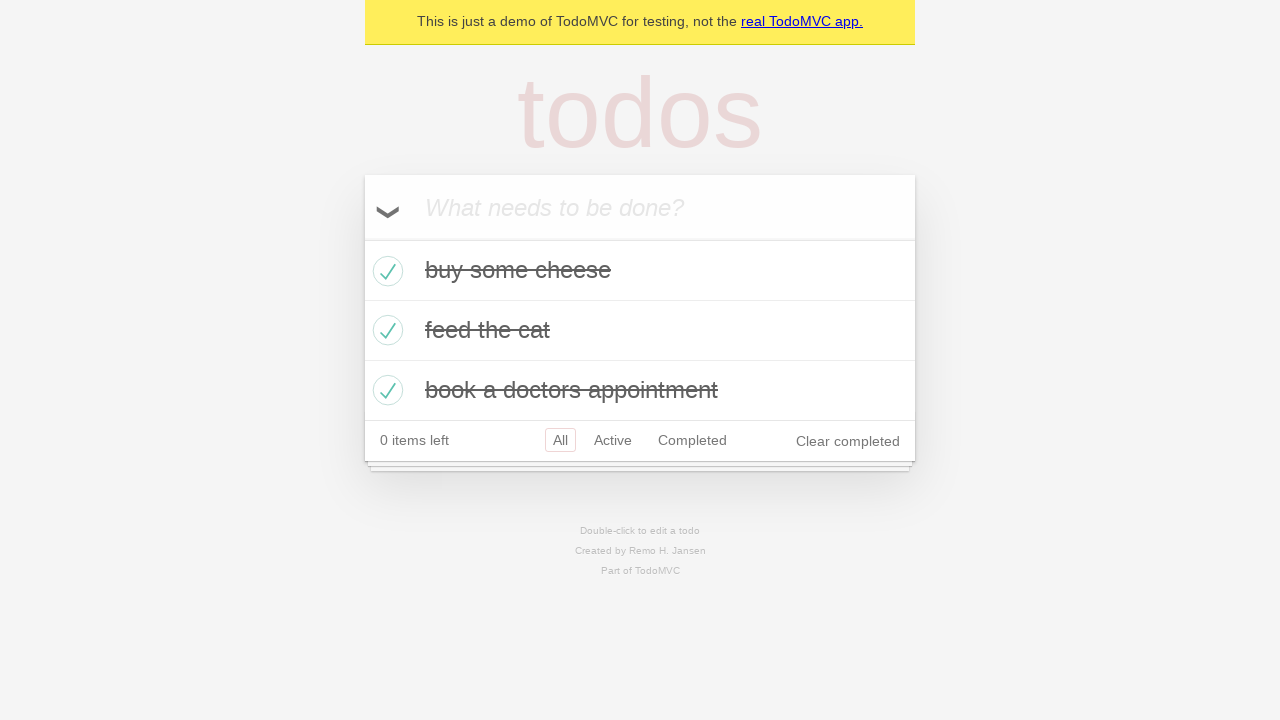

Unchecked the toggle-all checkbox to clear complete state of all todos at (362, 238) on .toggle-all
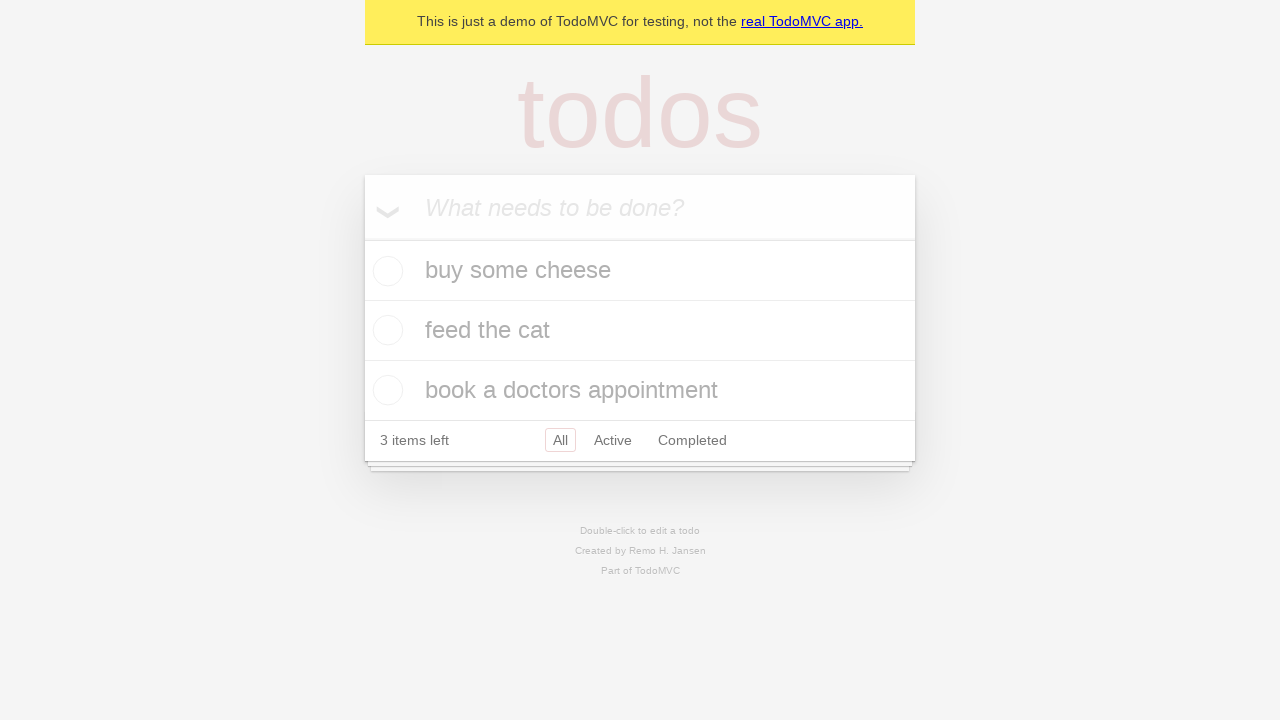

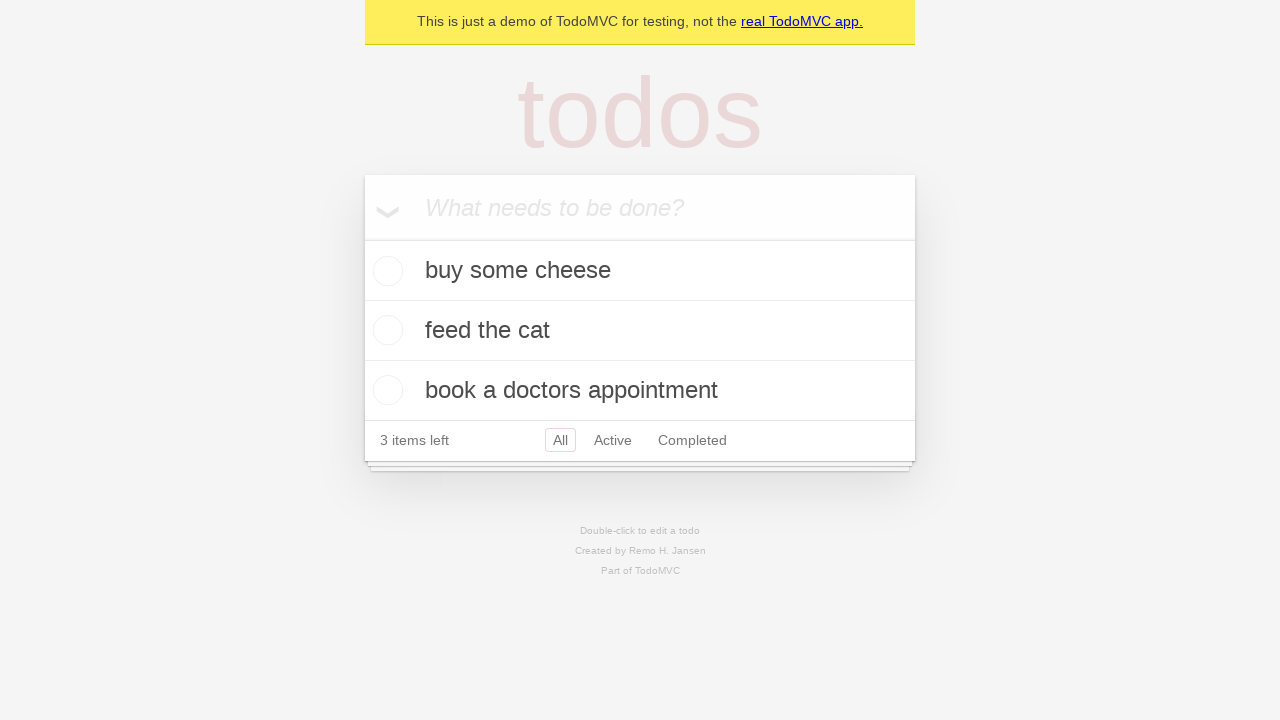